Tests checkbox interactions by checking and unchecking a checkbox element

Starting URL: https://the-internet.herokuapp.com/

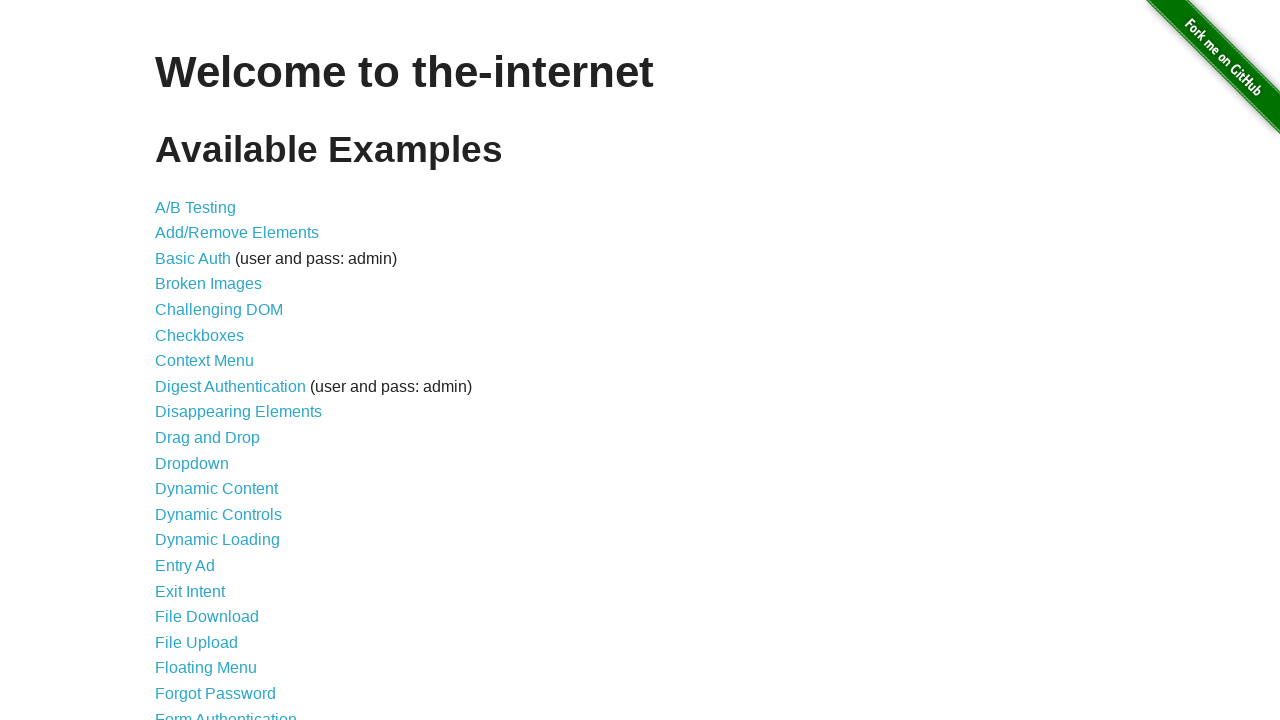

Clicked on checkboxes link to navigate to the checkboxes page at (200, 335) on [href='/checkboxes']
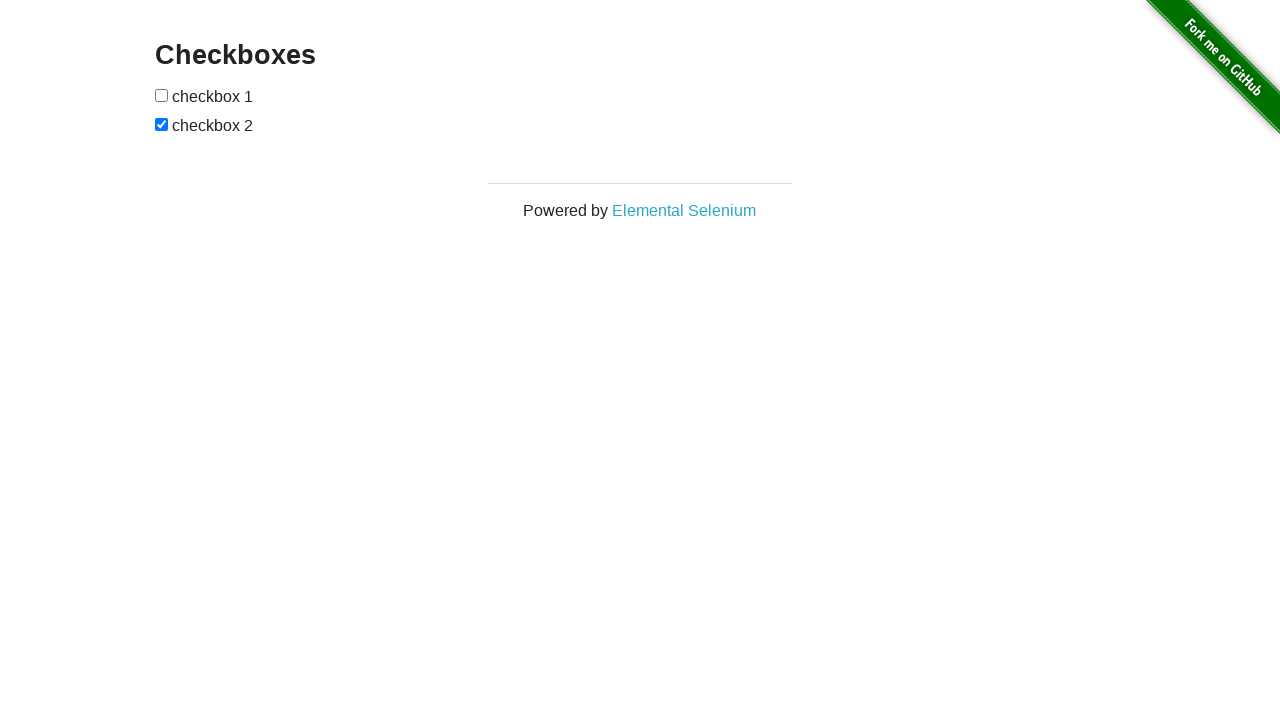

Checked the first checkbox at (162, 95) on #checkboxes input >> nth=0
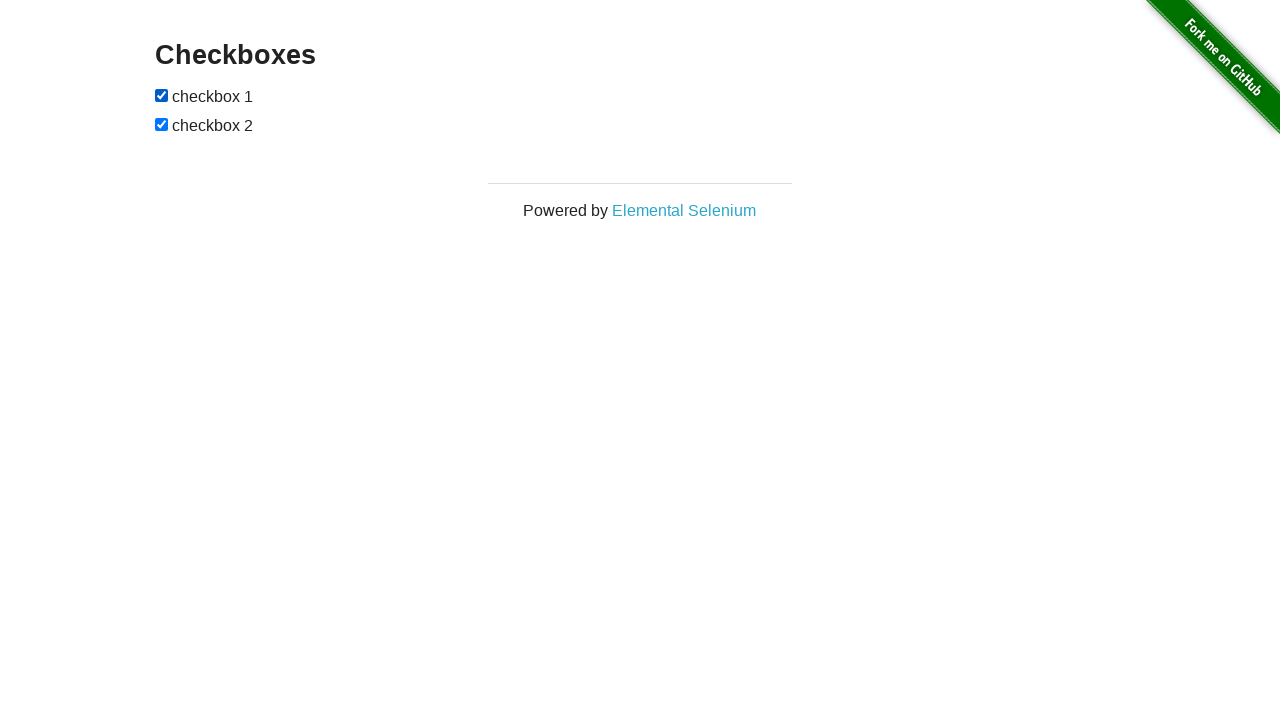

Unchecked the first checkbox at (162, 95) on #checkboxes input >> nth=0
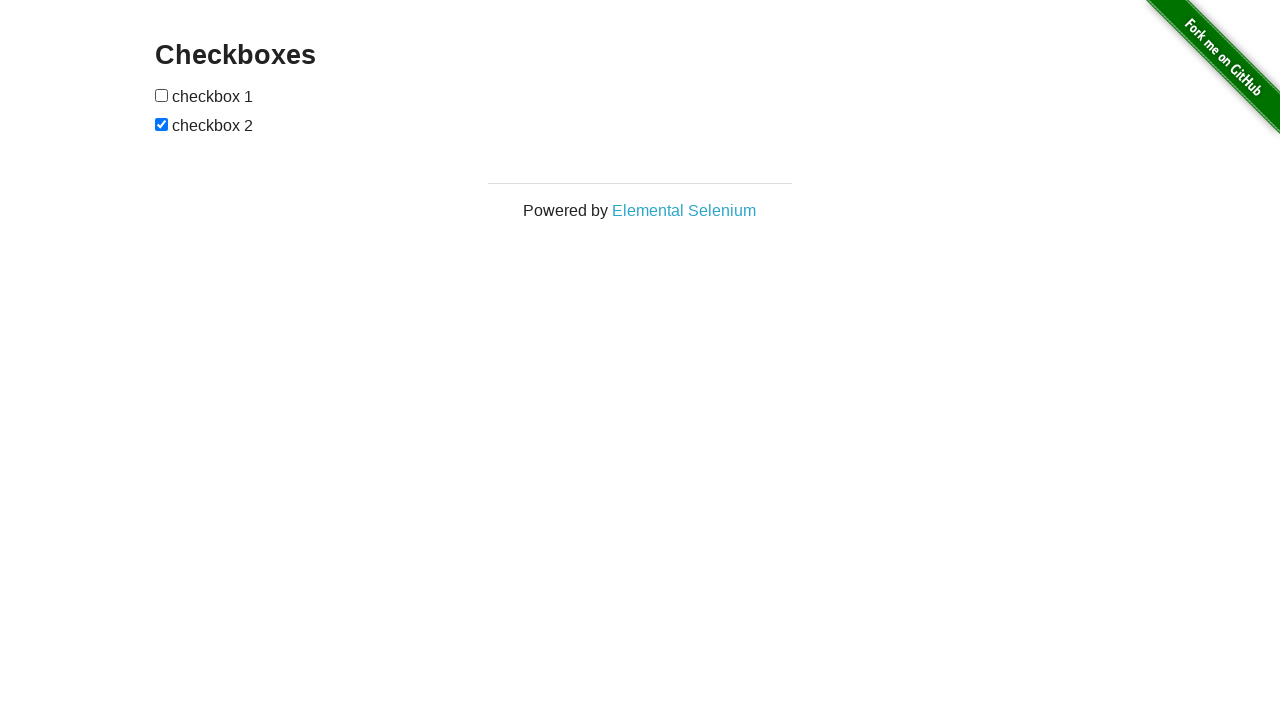

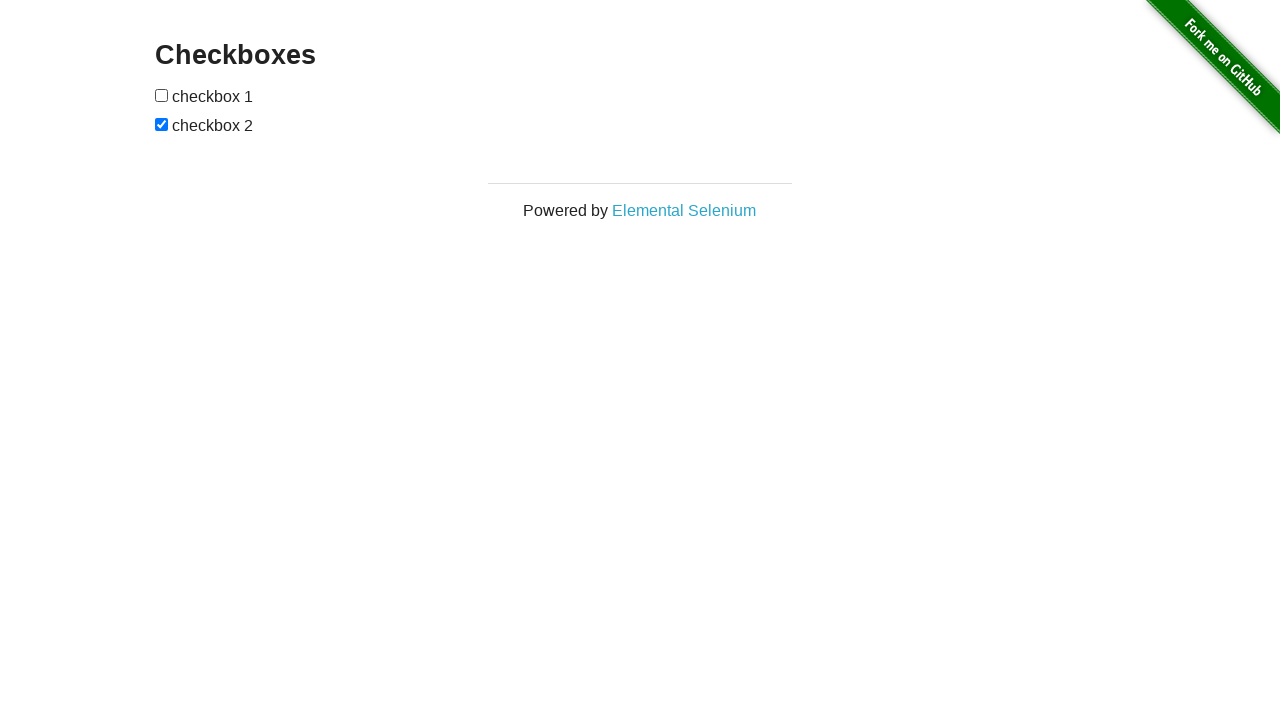